Tests scrolling to the bottom of a complex page using JavaScript execution

Starting URL: https://ultimateqa.com/complicated-page/

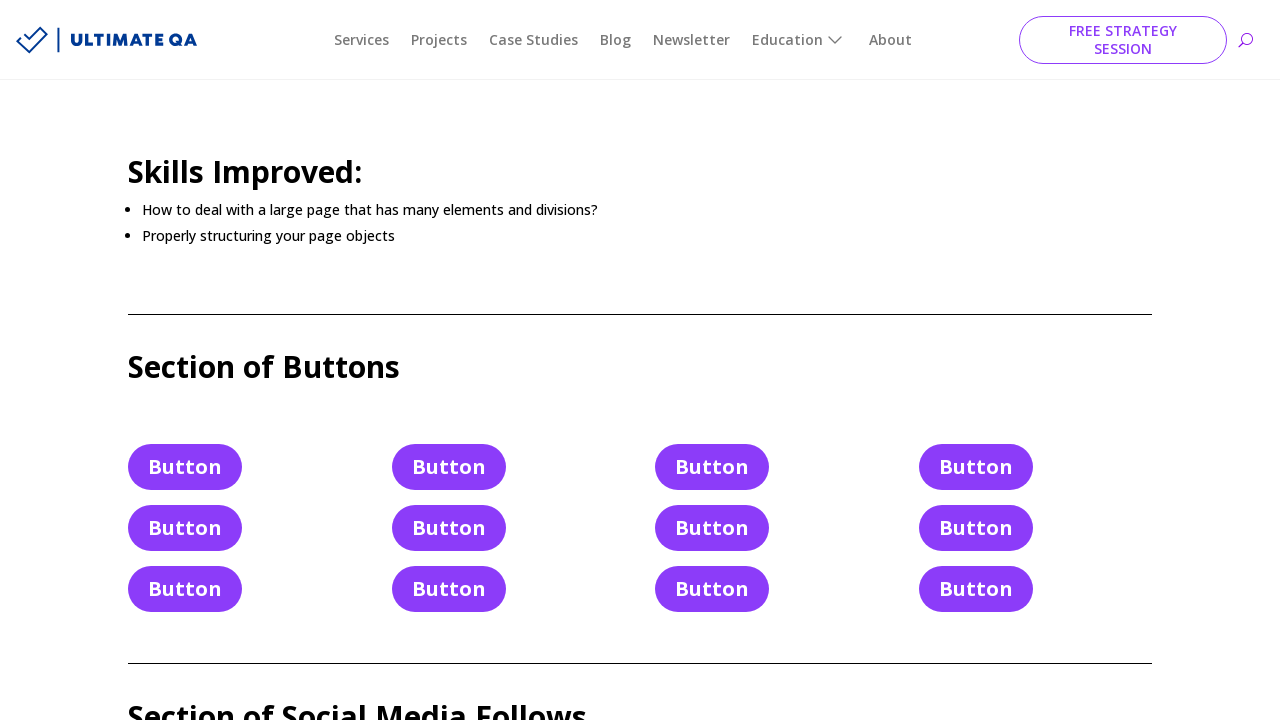

Scrolled to the bottom of the complicated page using JavaScript execution
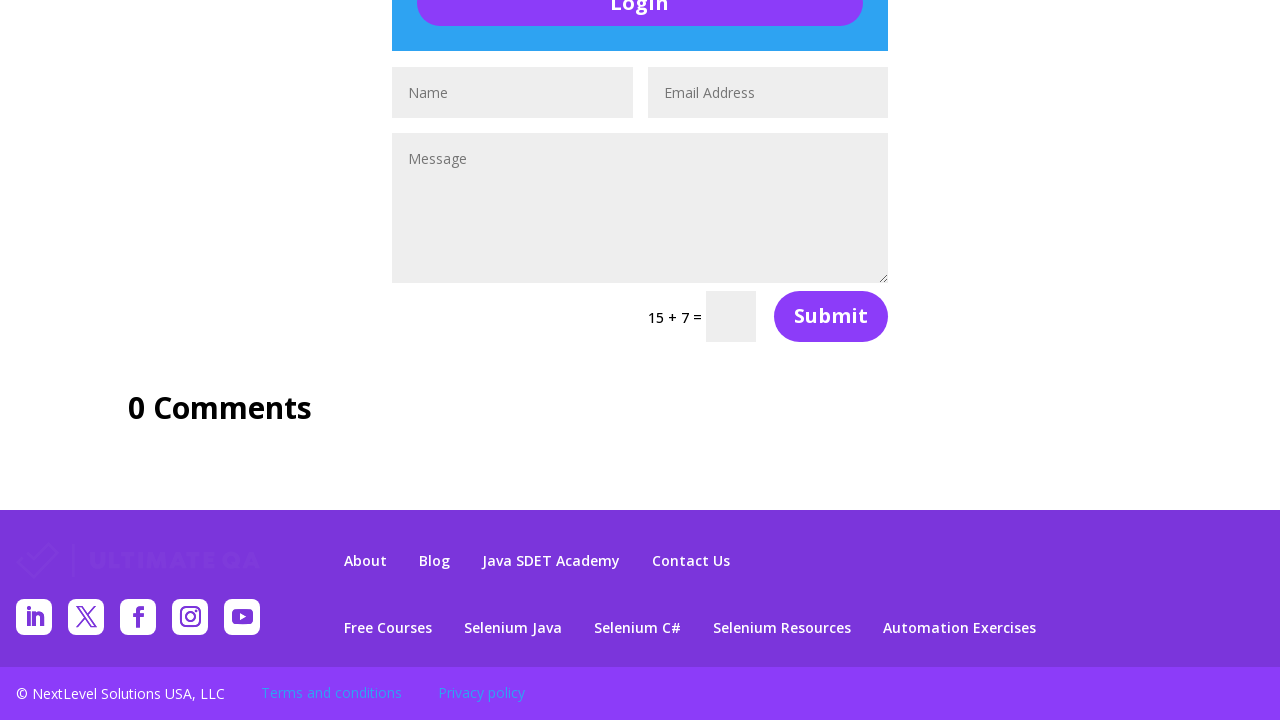

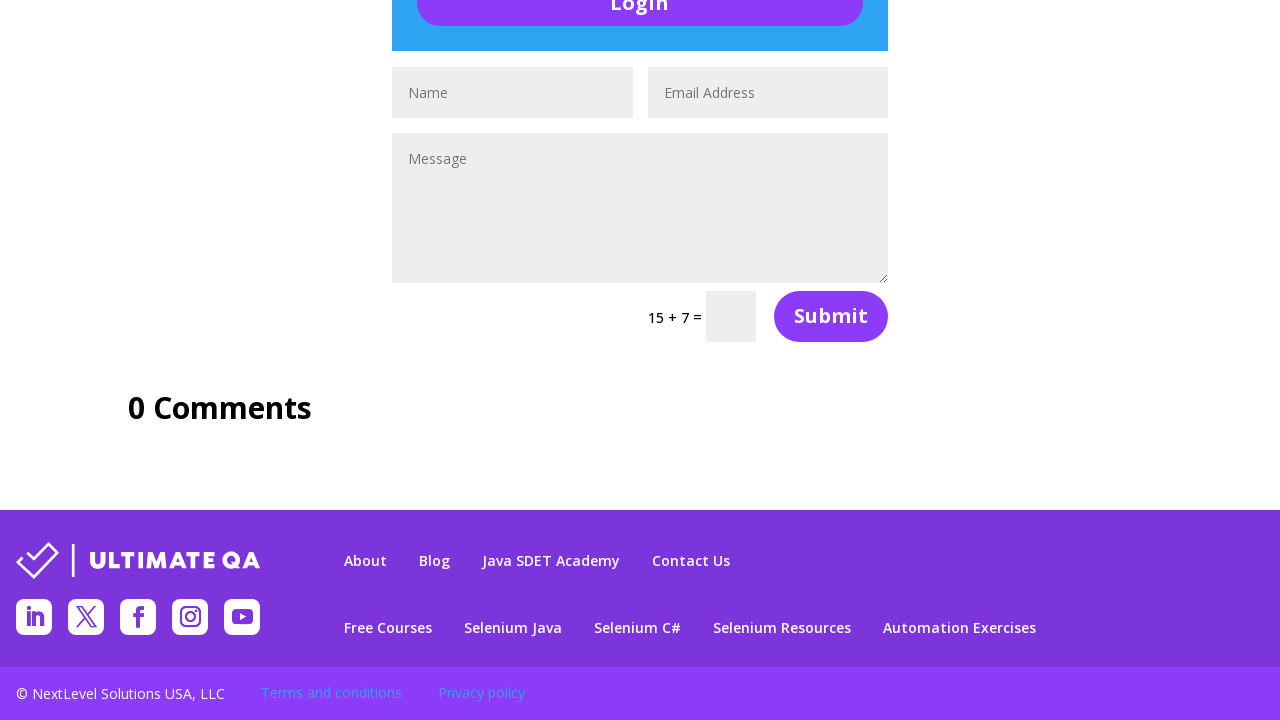